Tests opening a new browser window, switching to it, verifying the content, and switching back to the main window.

Starting URL: https://demoqa.com/browser-windows

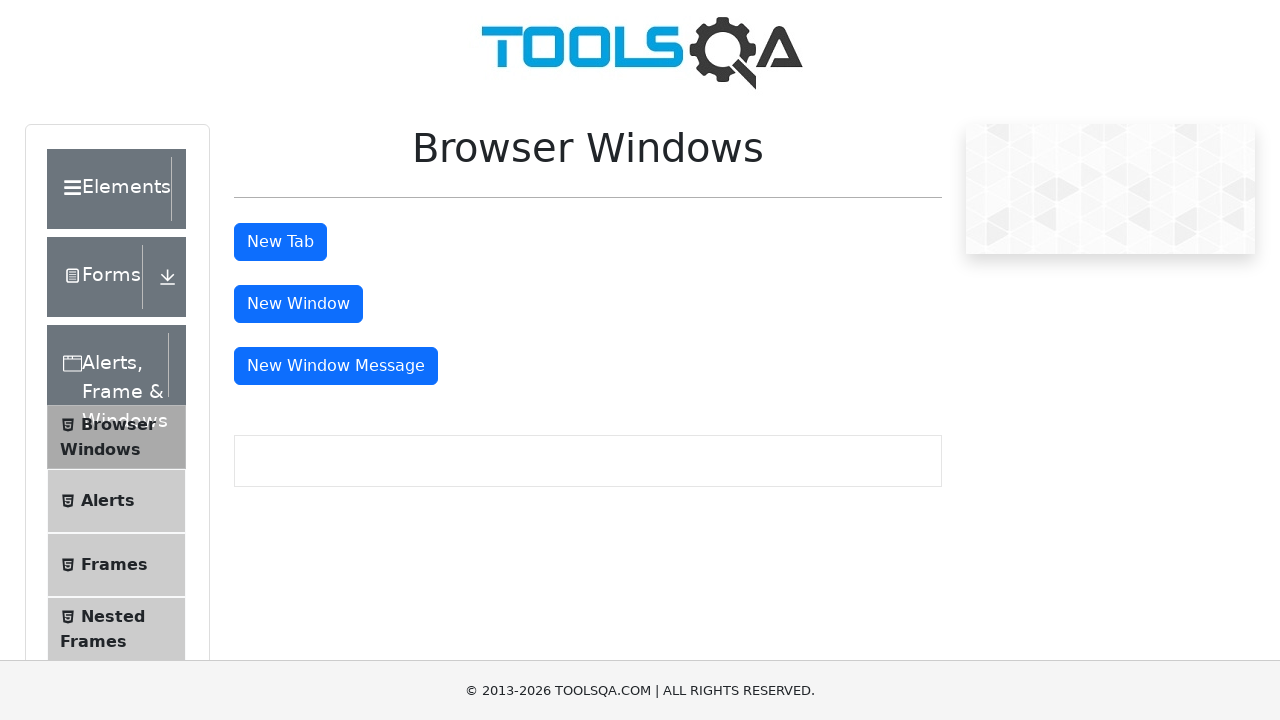

Scrolled down 400 pixels to view window buttons
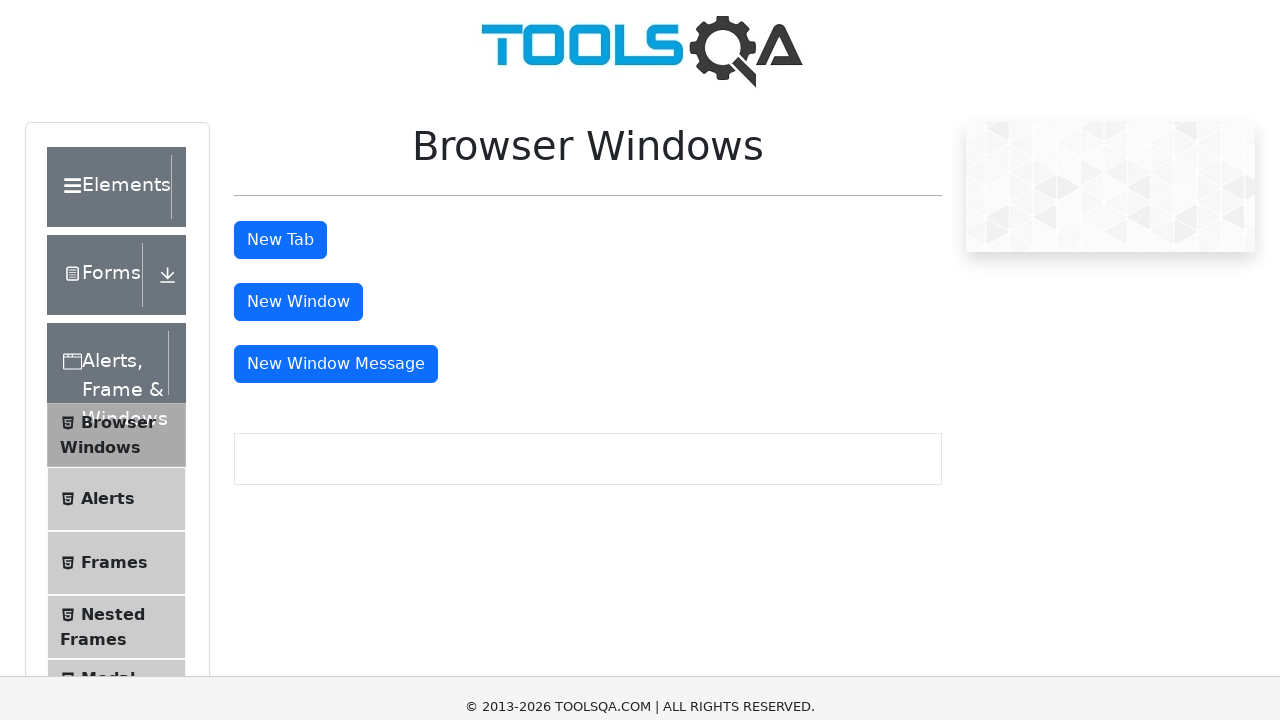

Clicked window button to open new browser window at (298, 19) on #windowButton
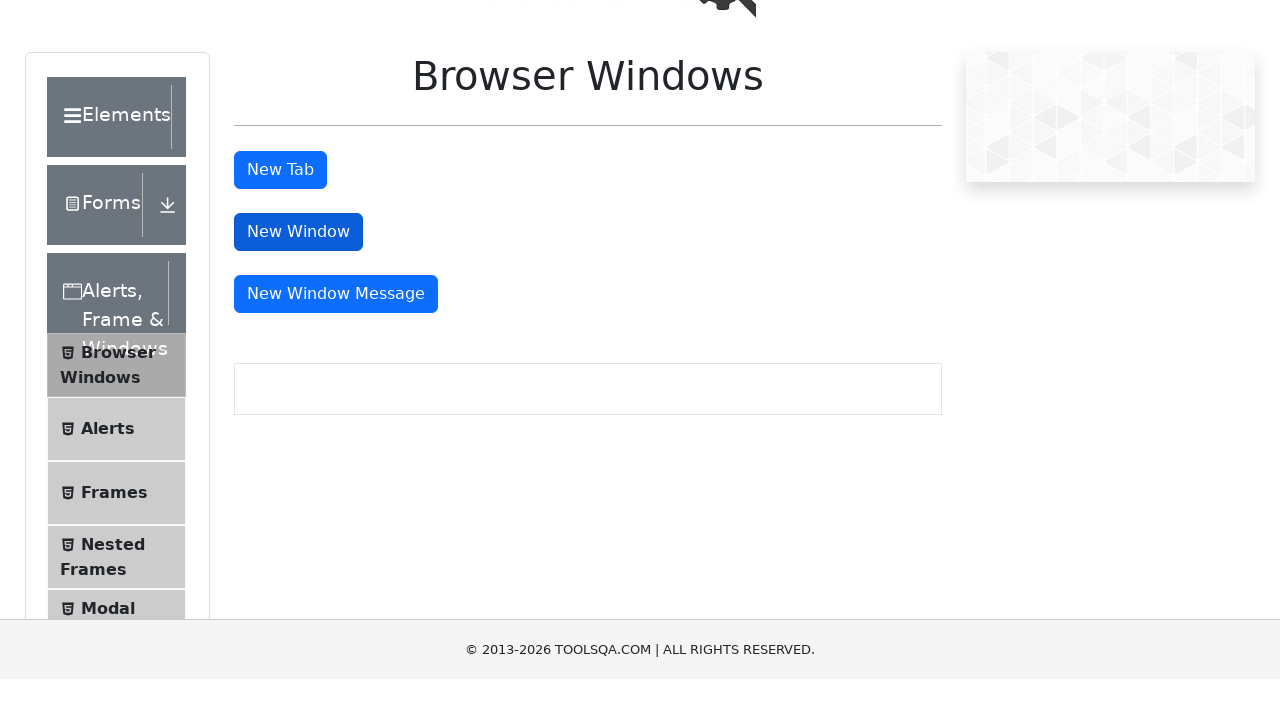

Captured reference to new browser window
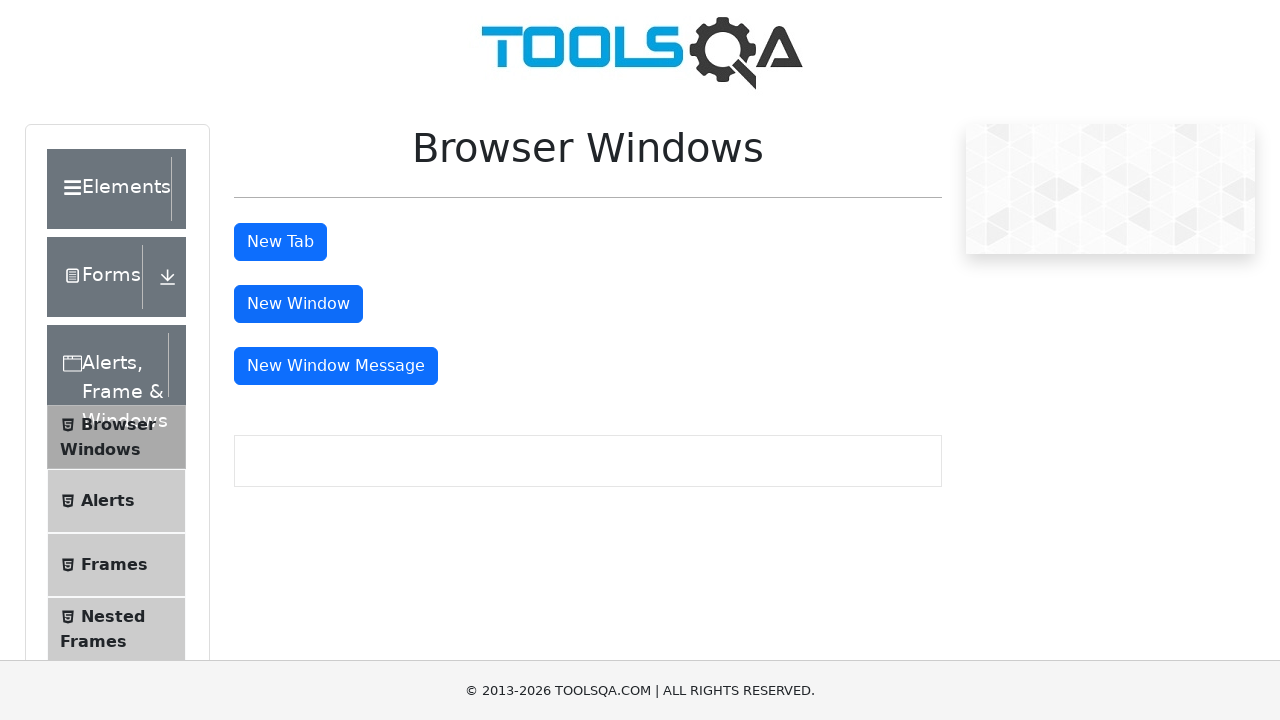

New window finished loading
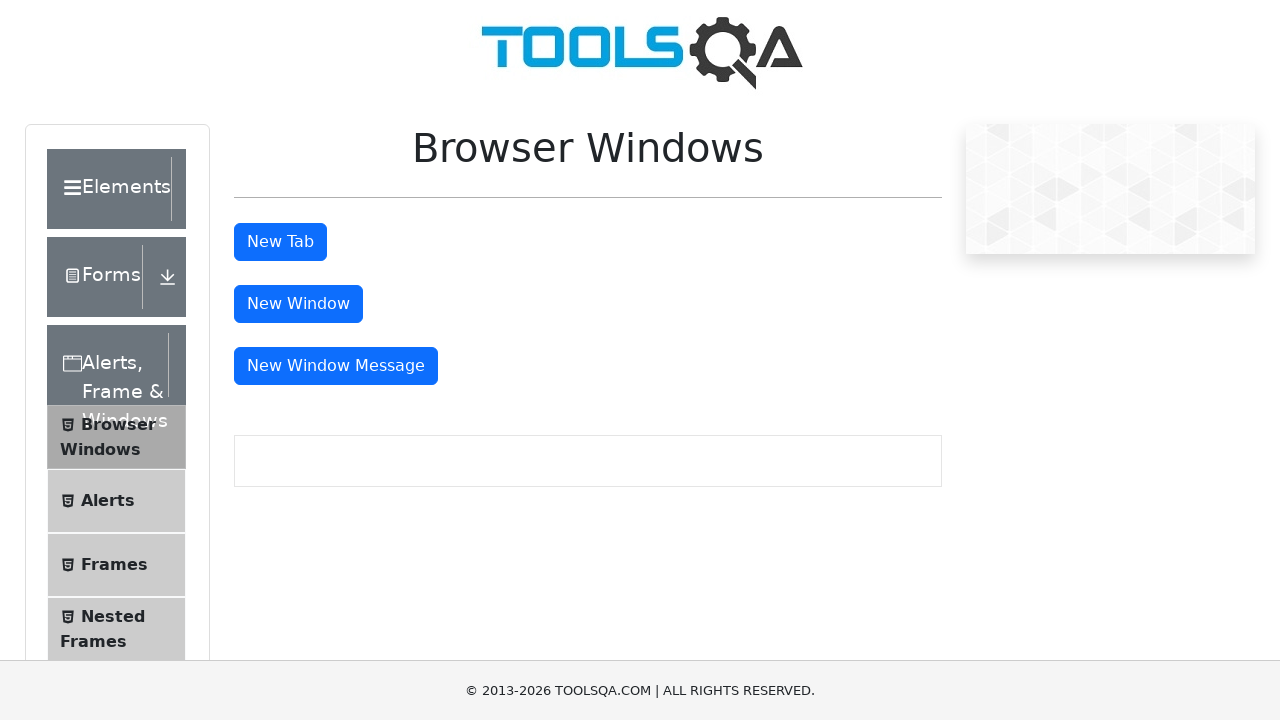

Retrieved text from new window: 'This is a sample page'
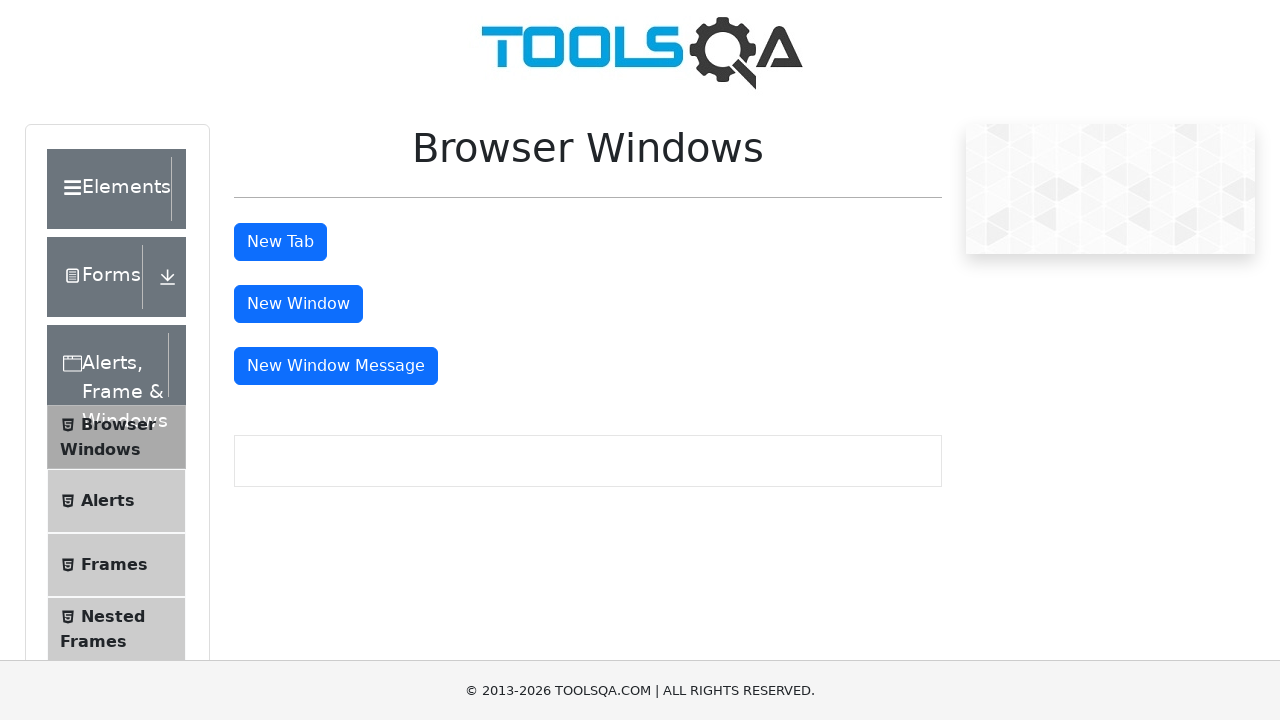

Verified new window contains expected text: 'This is a sample page'
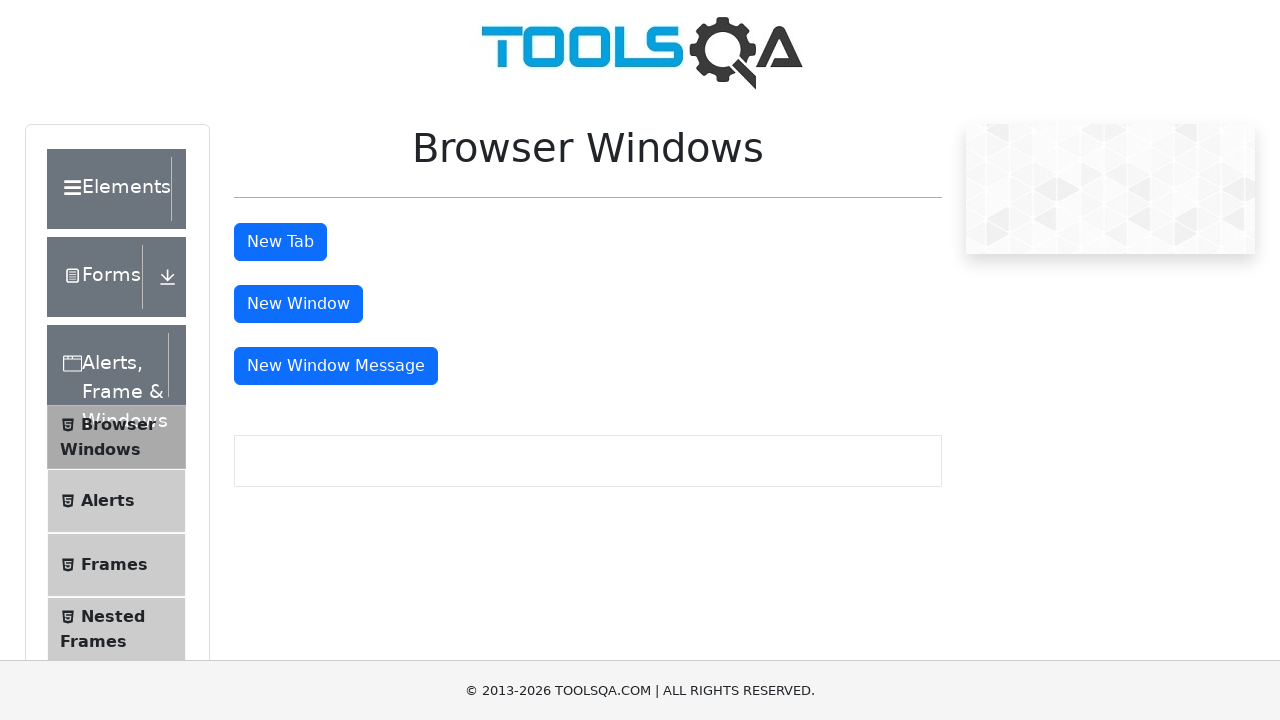

Closed new browser window and switched back to main window
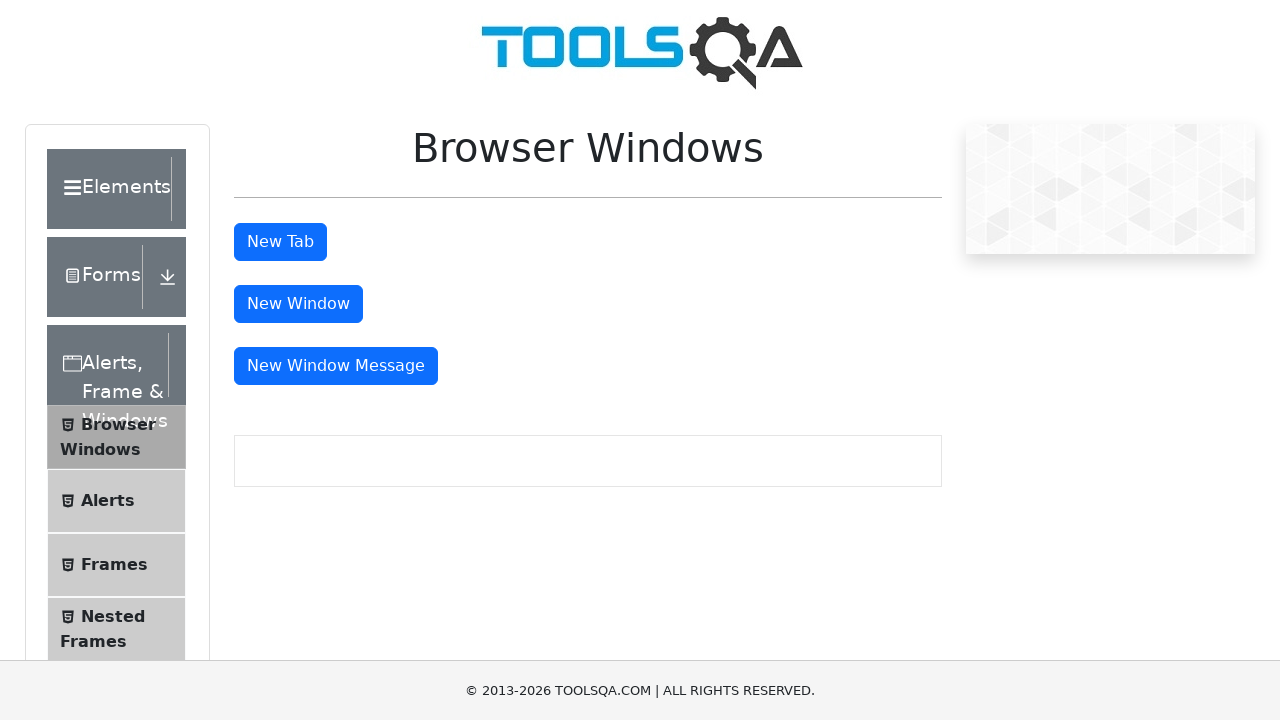

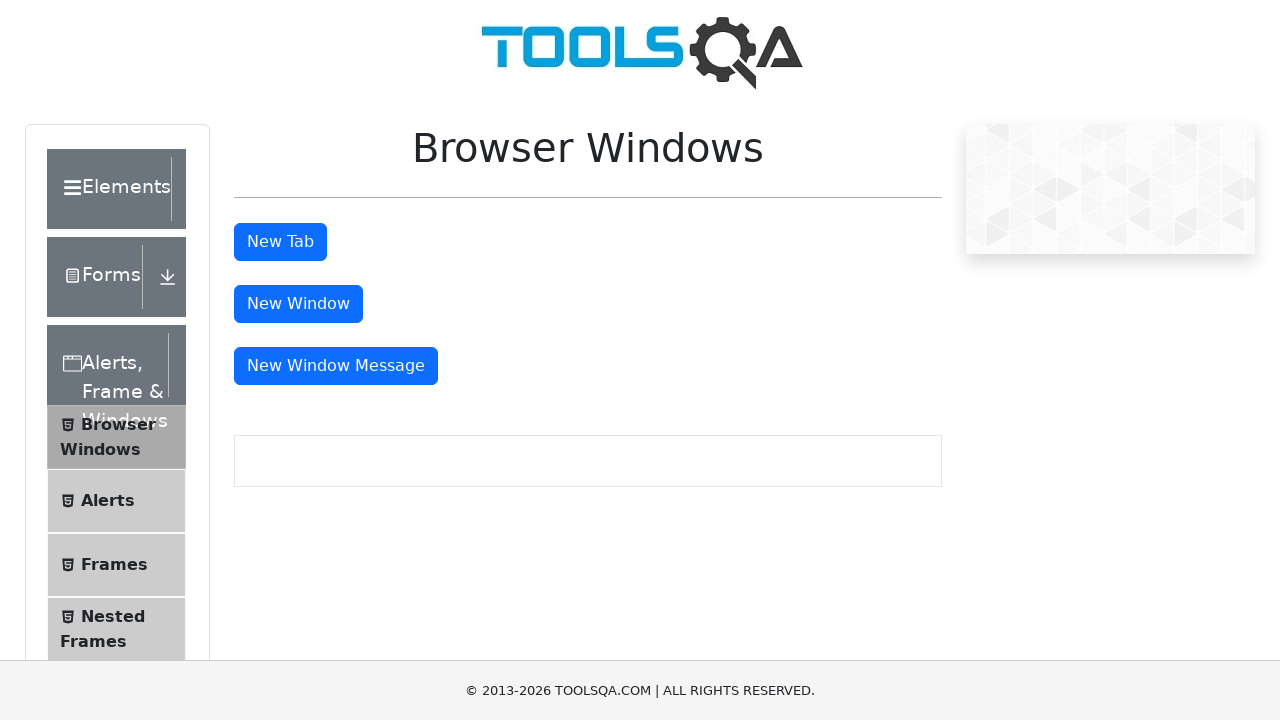